Tests window switching by clicking a link that opens a new window, switching to that window, and verifying the h1 heading text contains "Elemental Selenium"

Starting URL: https://the-internet.herokuapp.com/iframe

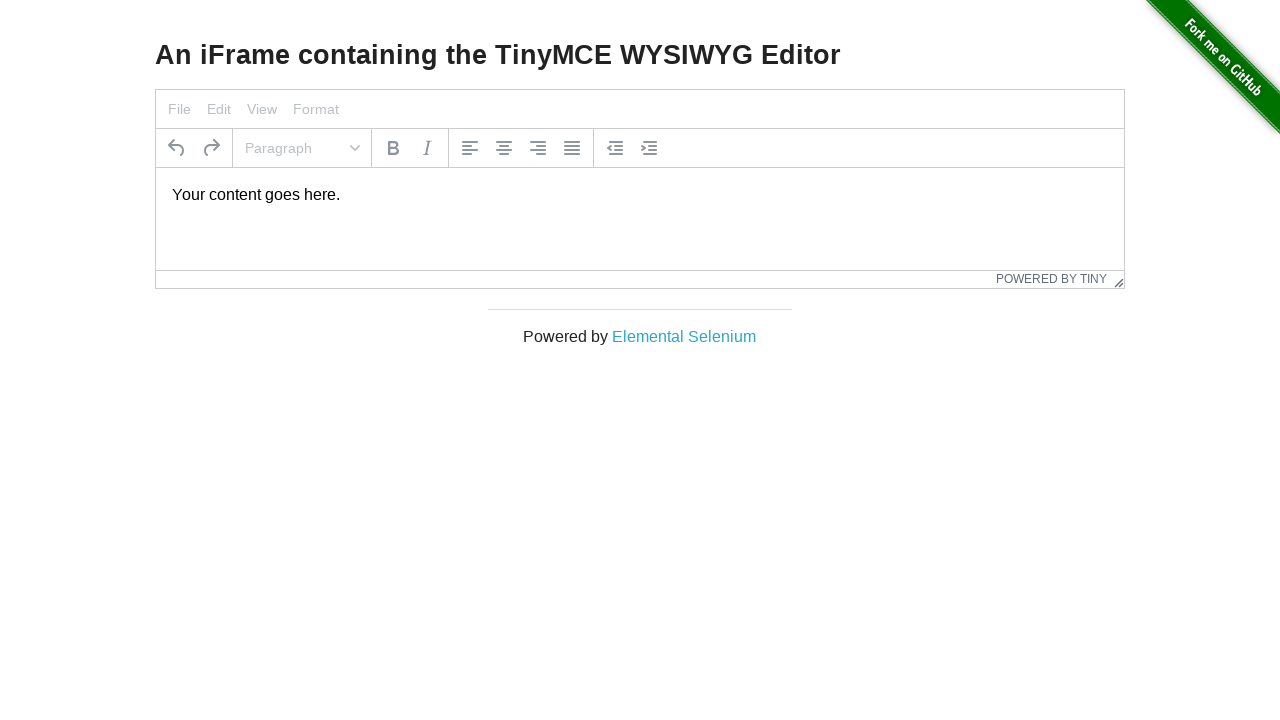

Clicked 'Elemental Selenium' link to open new window at (684, 336) on text=Elemental Selenium
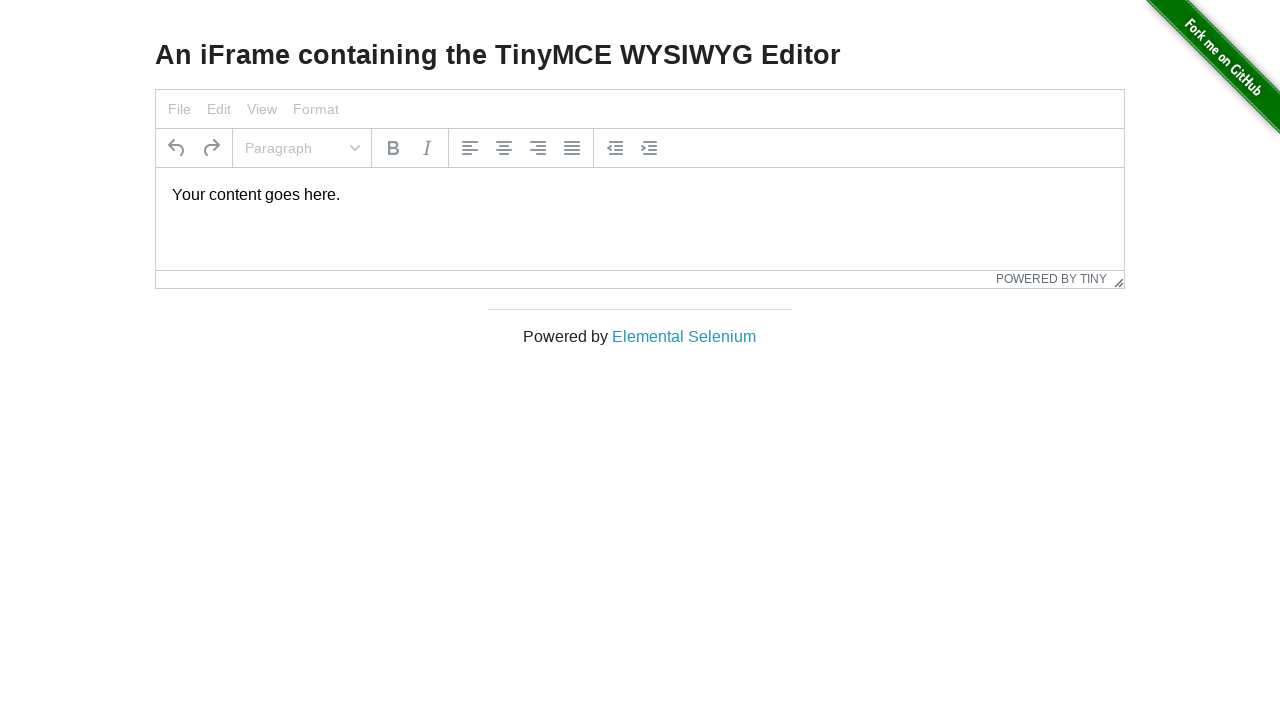

Captured new page/window that opened
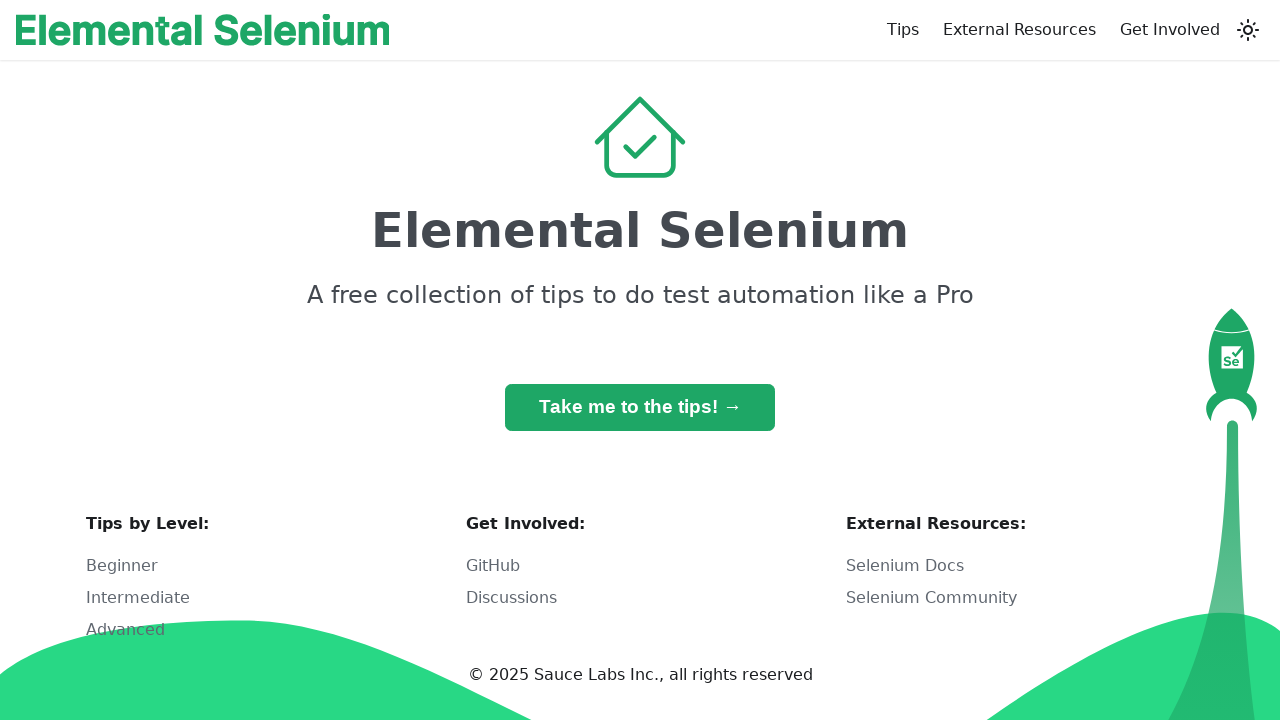

New page finished loading
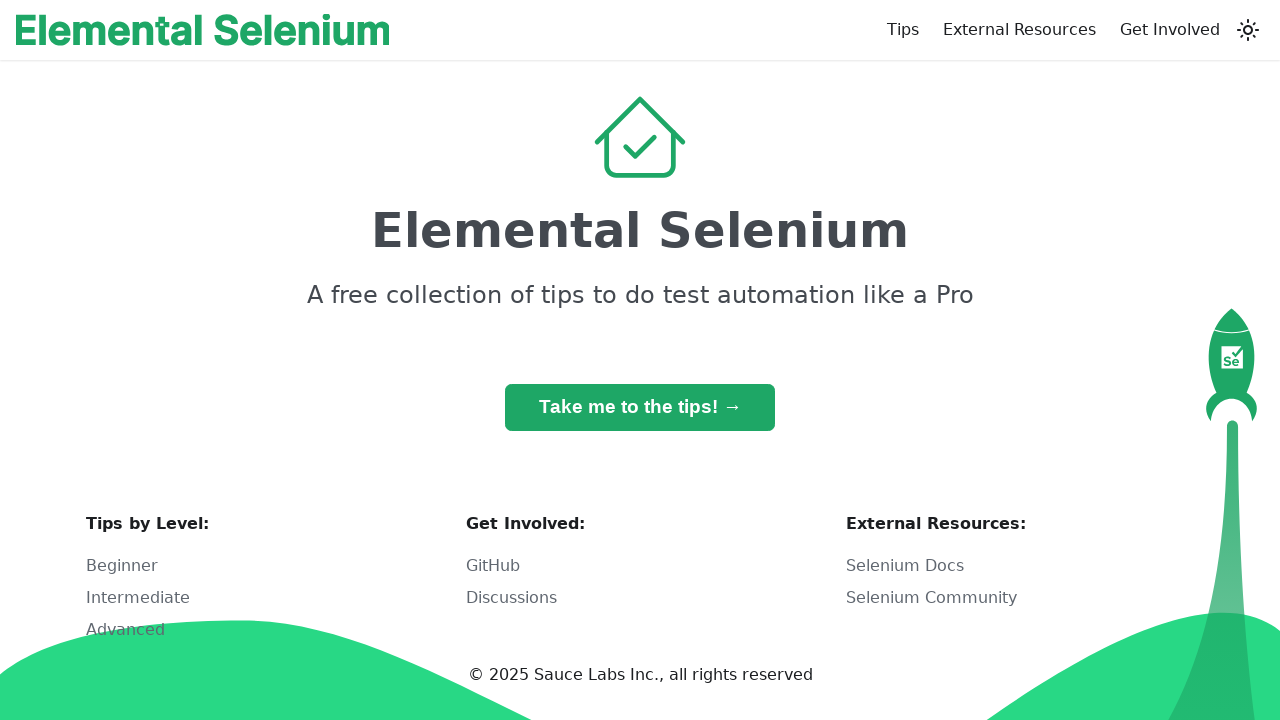

Retrieved h1 heading text: 'Elemental Selenium'
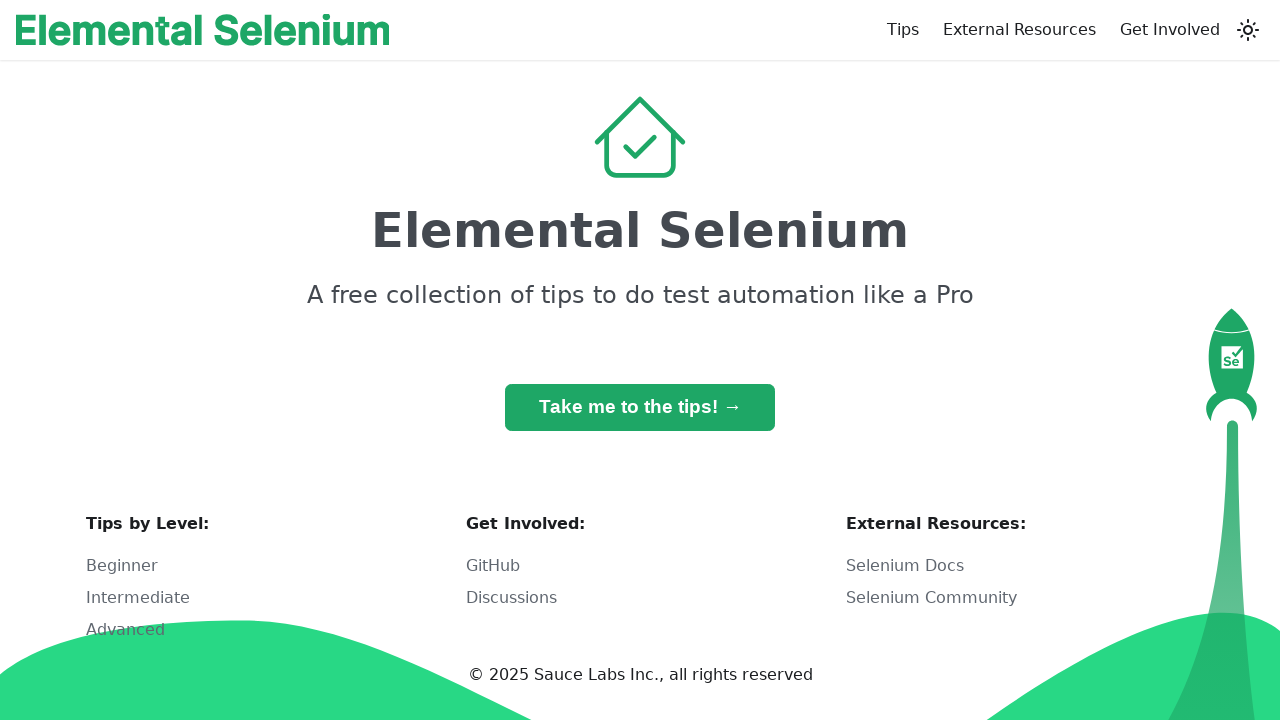

Verified h1 heading contains 'Elemental Selenium'
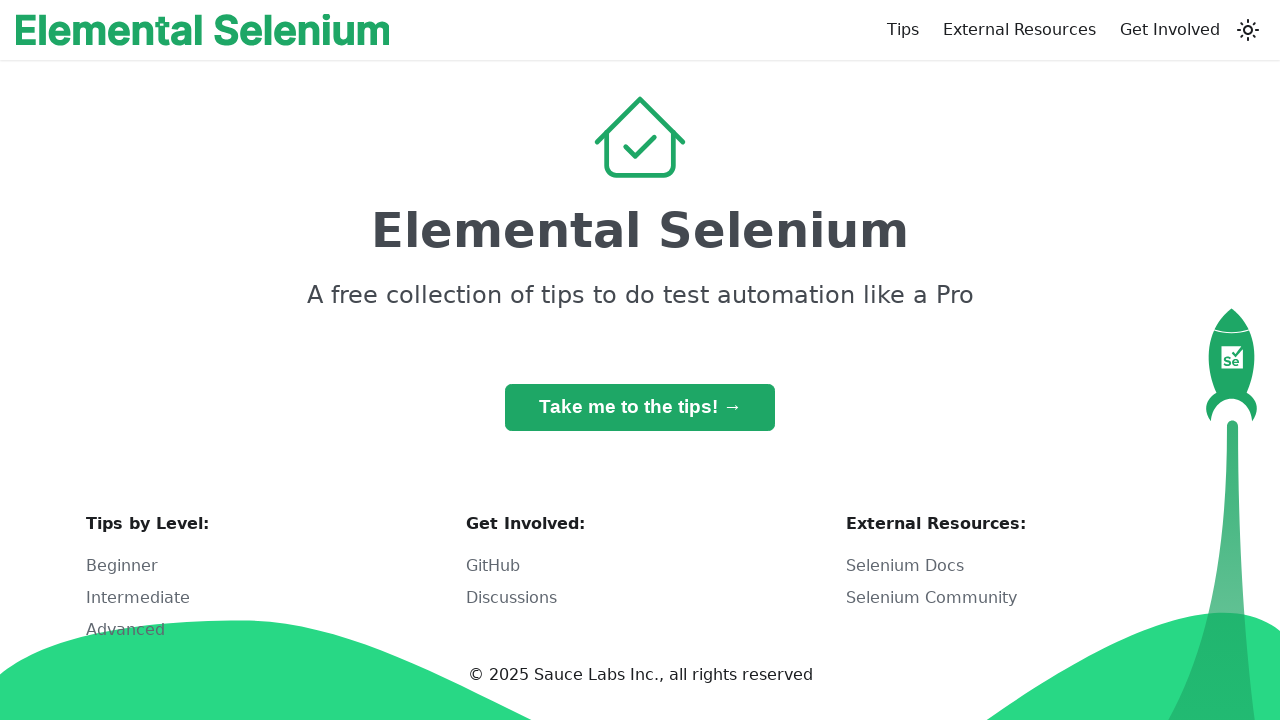

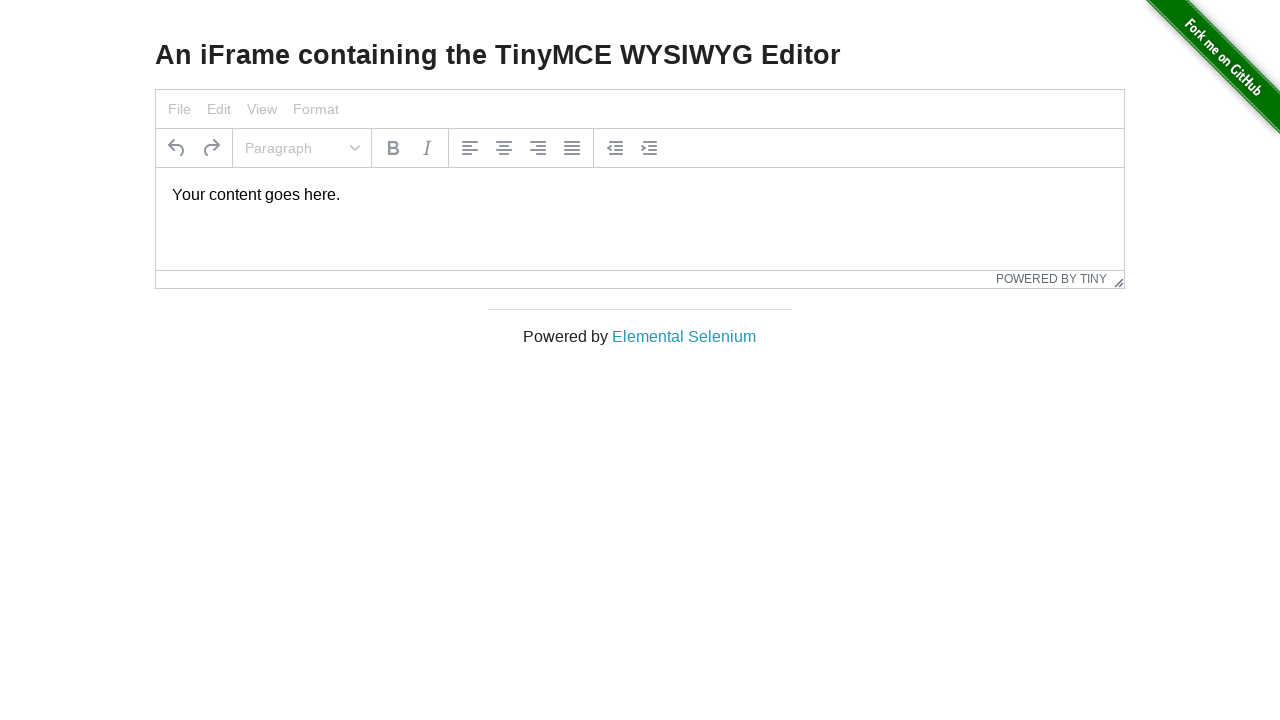